Navigates to Playwright documentation homepage and clicks the "Get started" link to reach the installation page

Starting URL: https://playwright.dev/

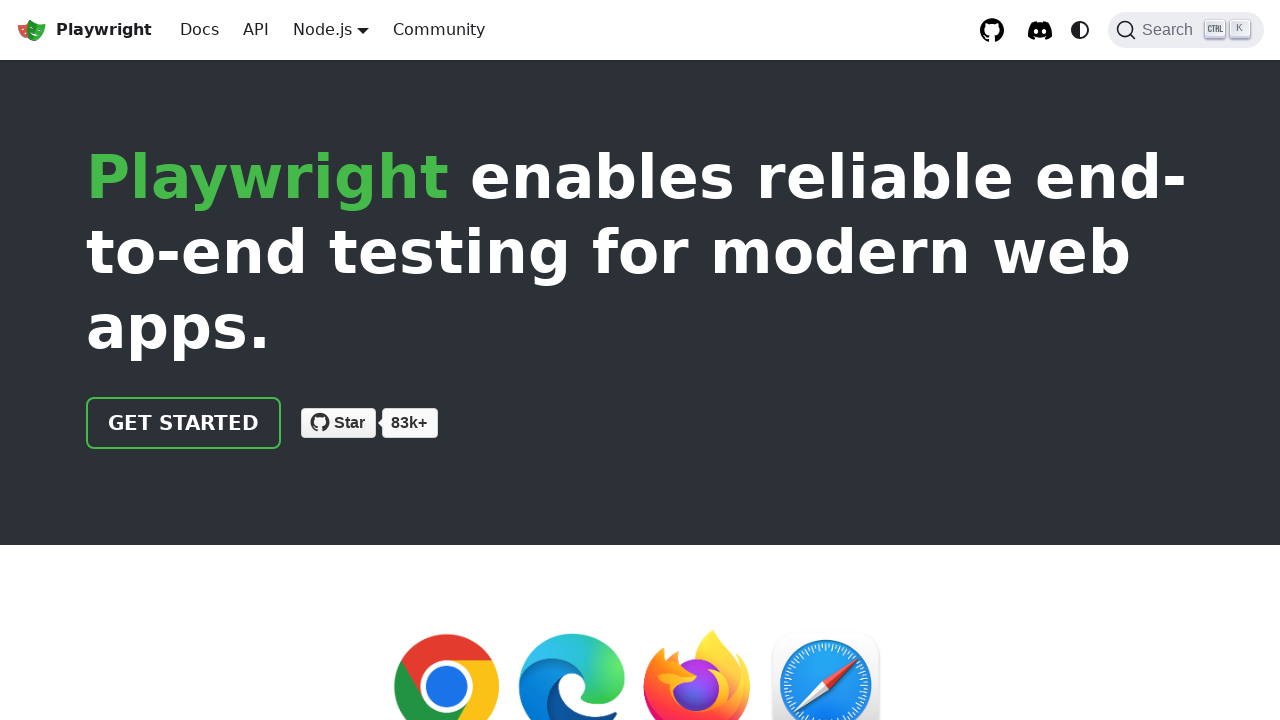

Navigated to Playwright documentation homepage
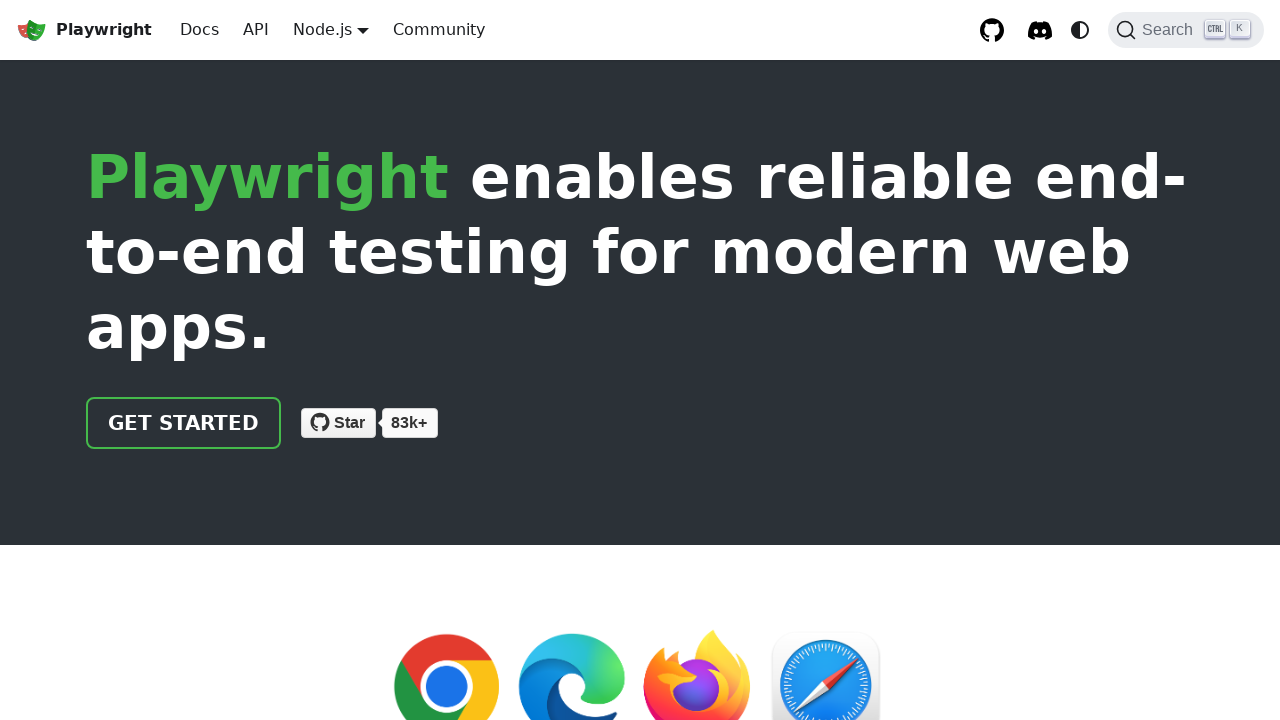

Clicked the 'Get started' link at (184, 423) on internal:role=link[name="Get started"i]
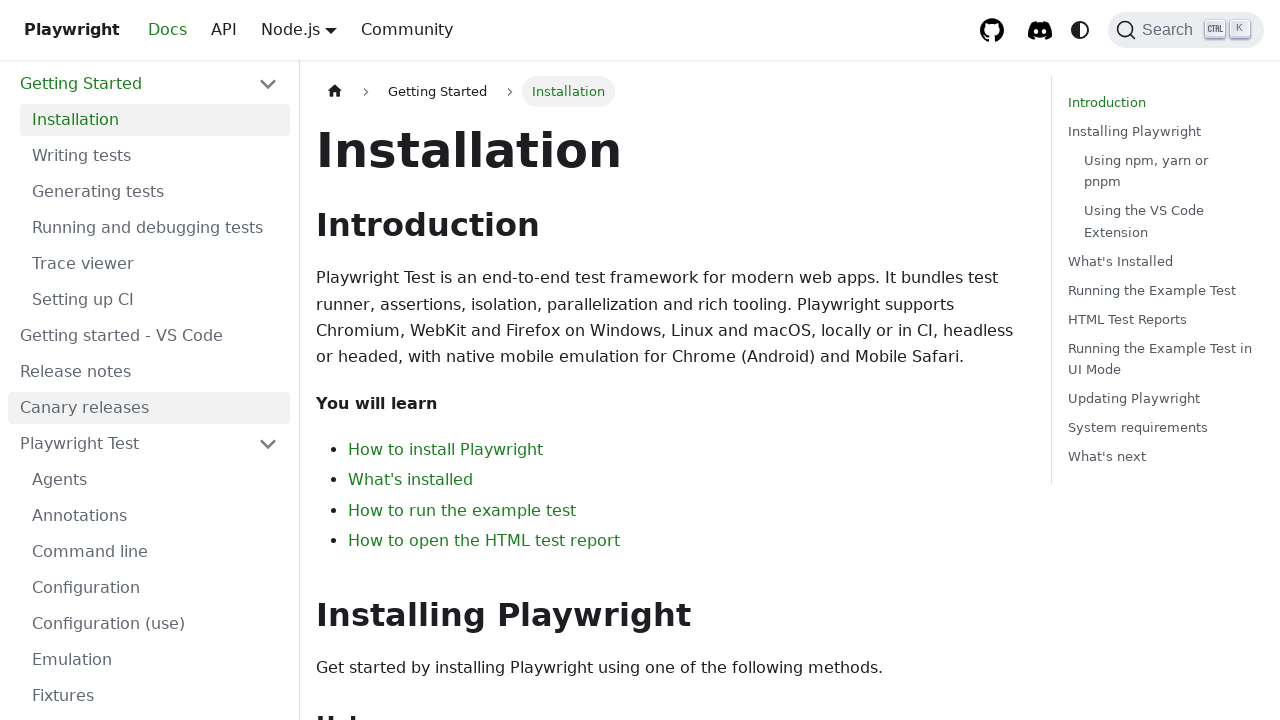

Installation page loaded with heading visible
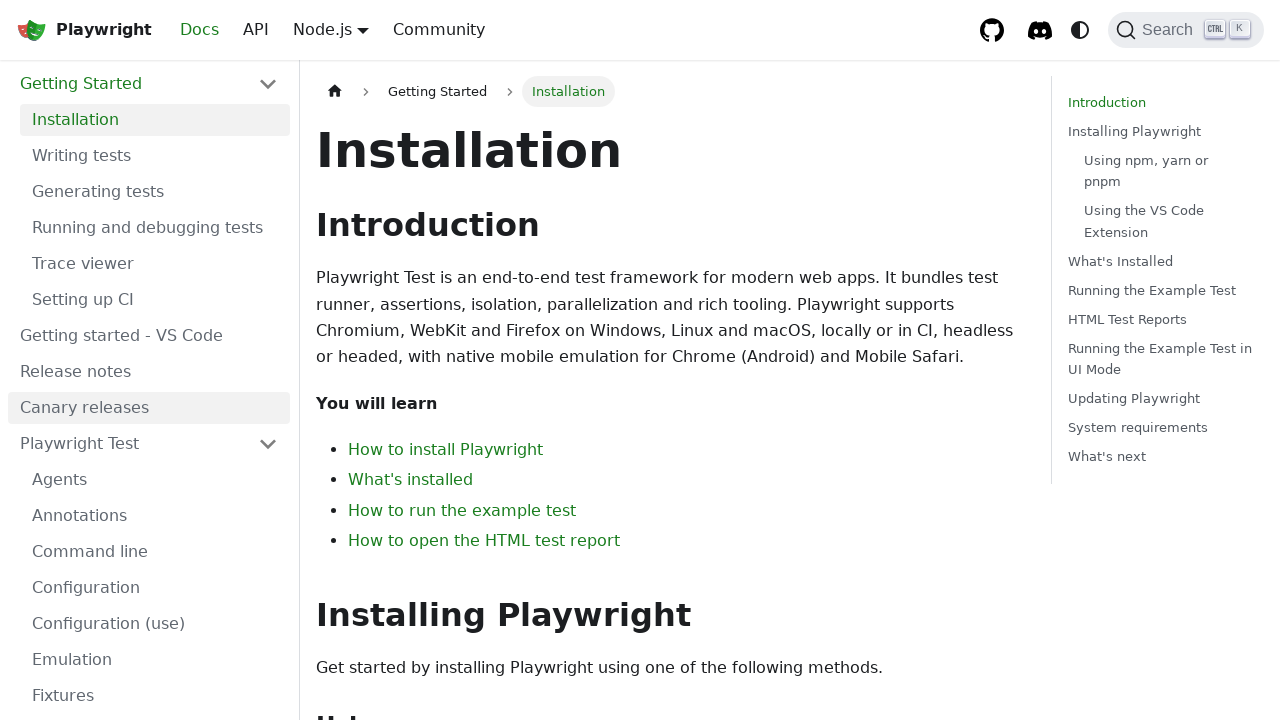

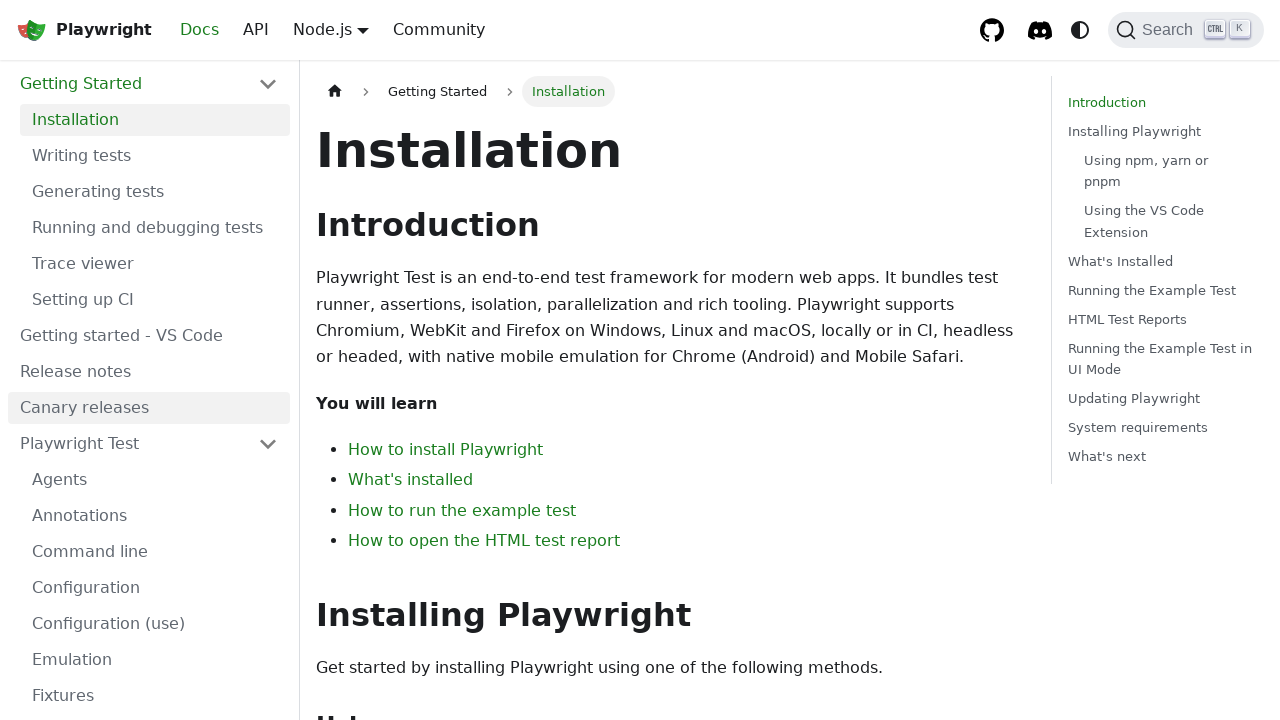